Navigates to Dell's US website and verifies the page title matches the expected value

Starting URL: https://www.dell.com/en-us

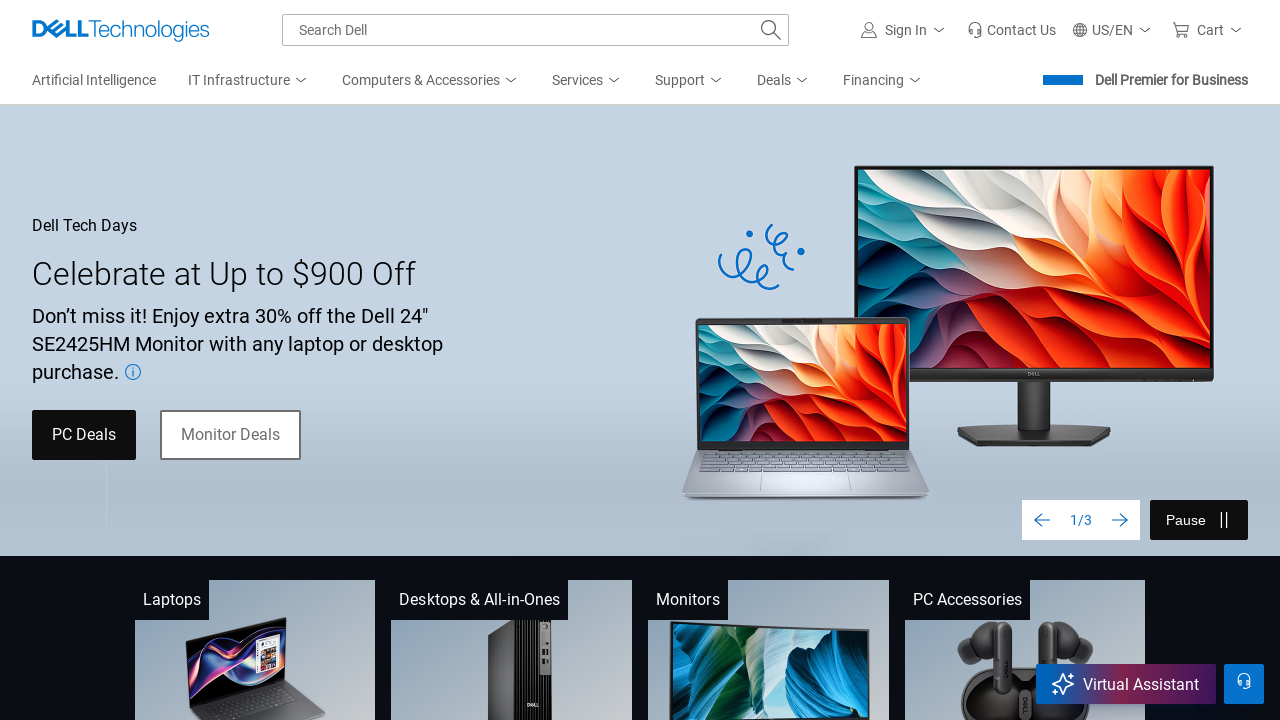

Retrieved page title from Dell US website
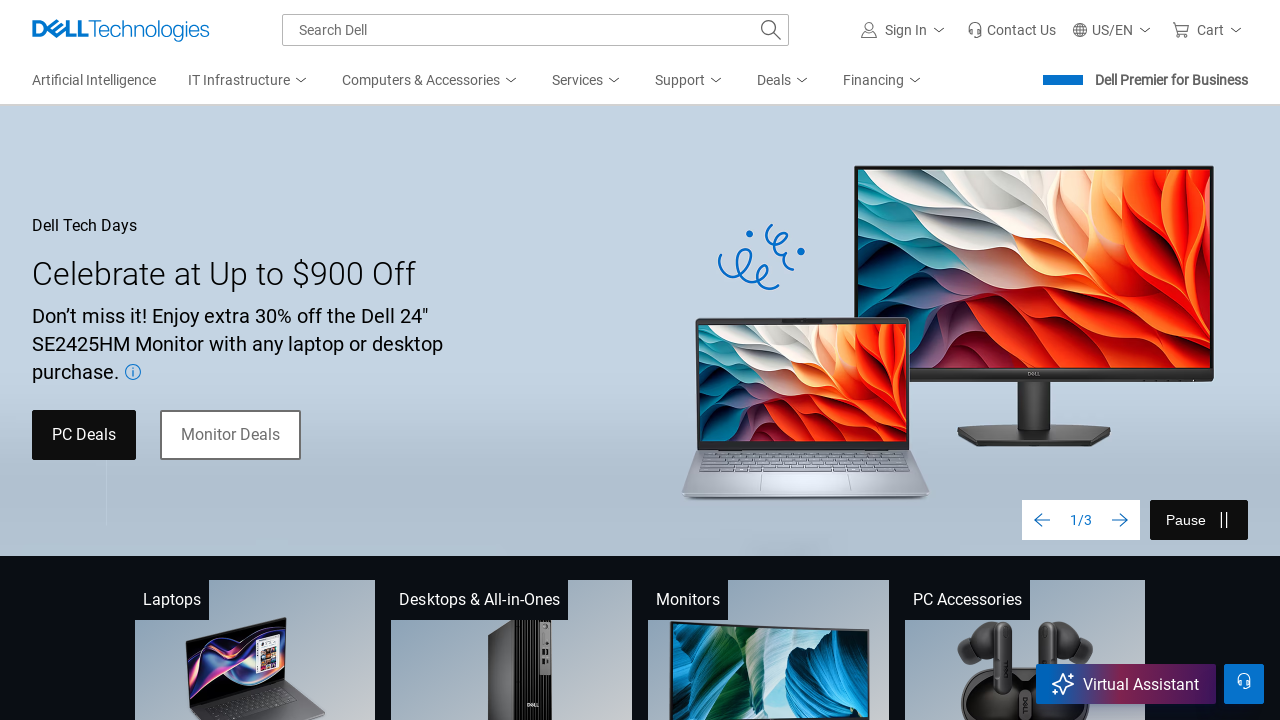

Verified page title matches expected value 'Computers, Monitors & Technology Solutions | Dell USA'
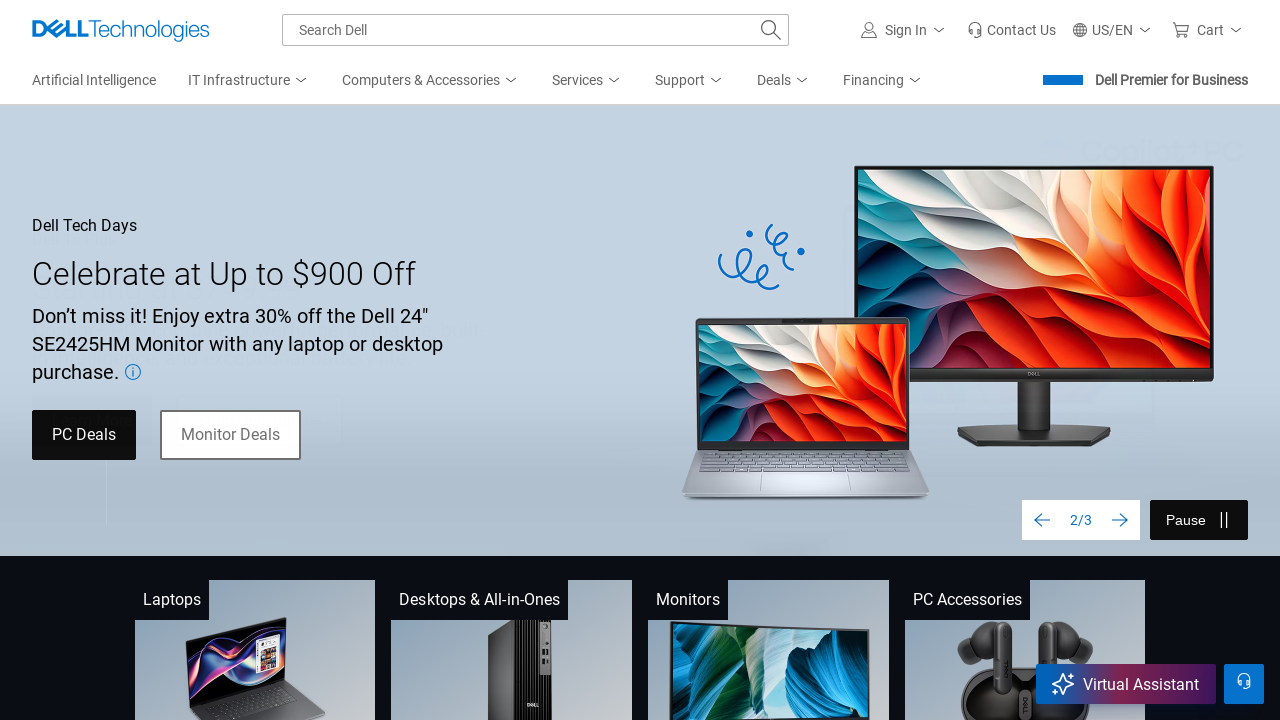

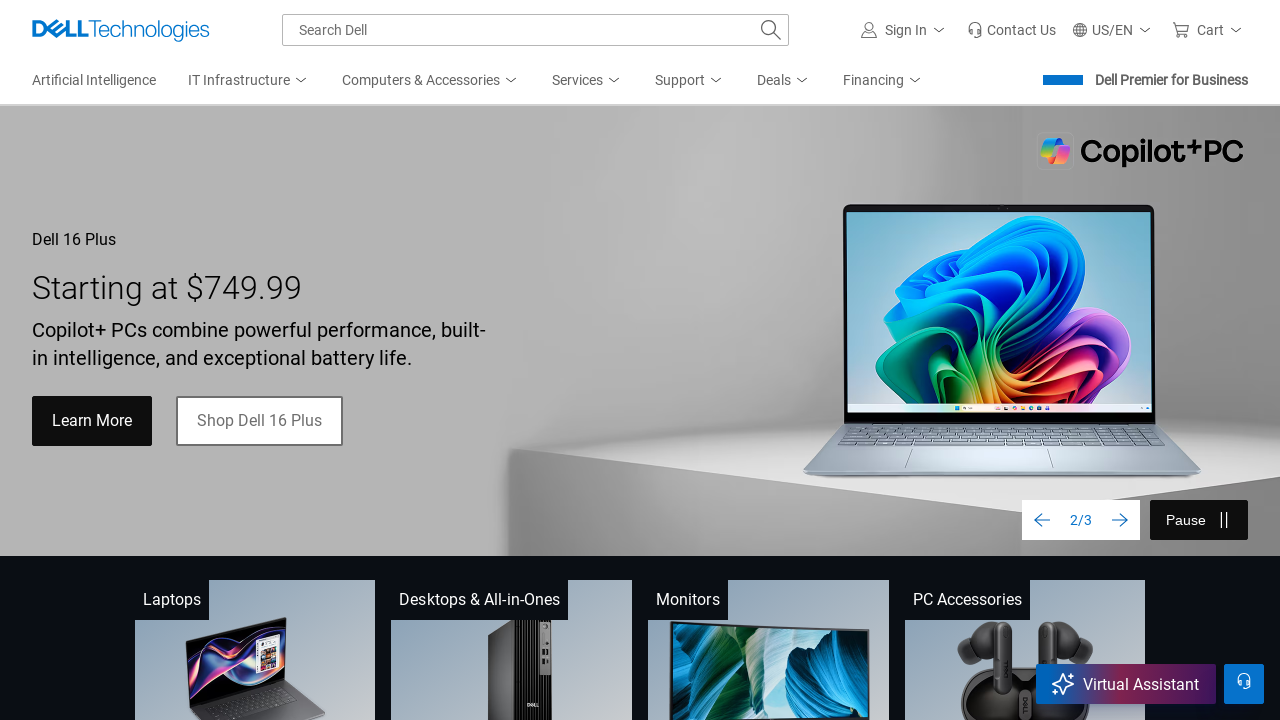